Tests calendar date picker navigation by clicking through months to reach a target date

Starting URL: https://www.hyrtutorials.com/p/calendar-practice.html

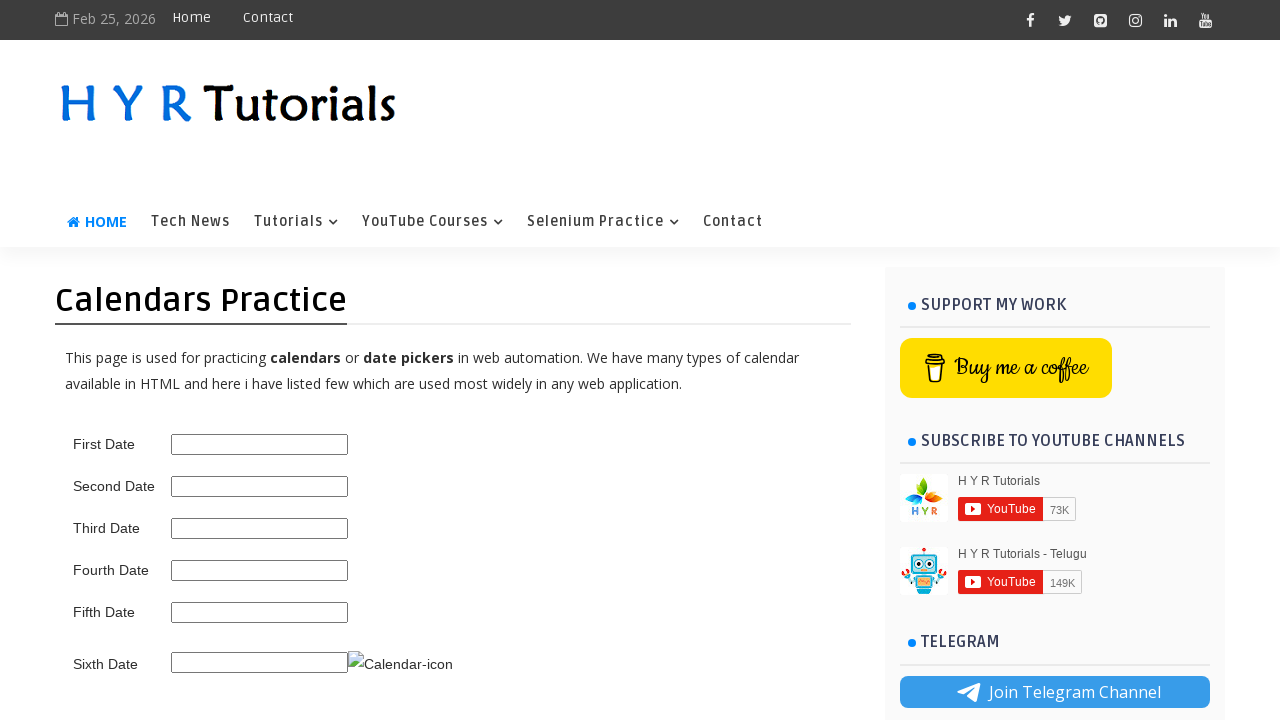

Clicked on the date picker to open calendar at (260, 486) on #second_date_picker
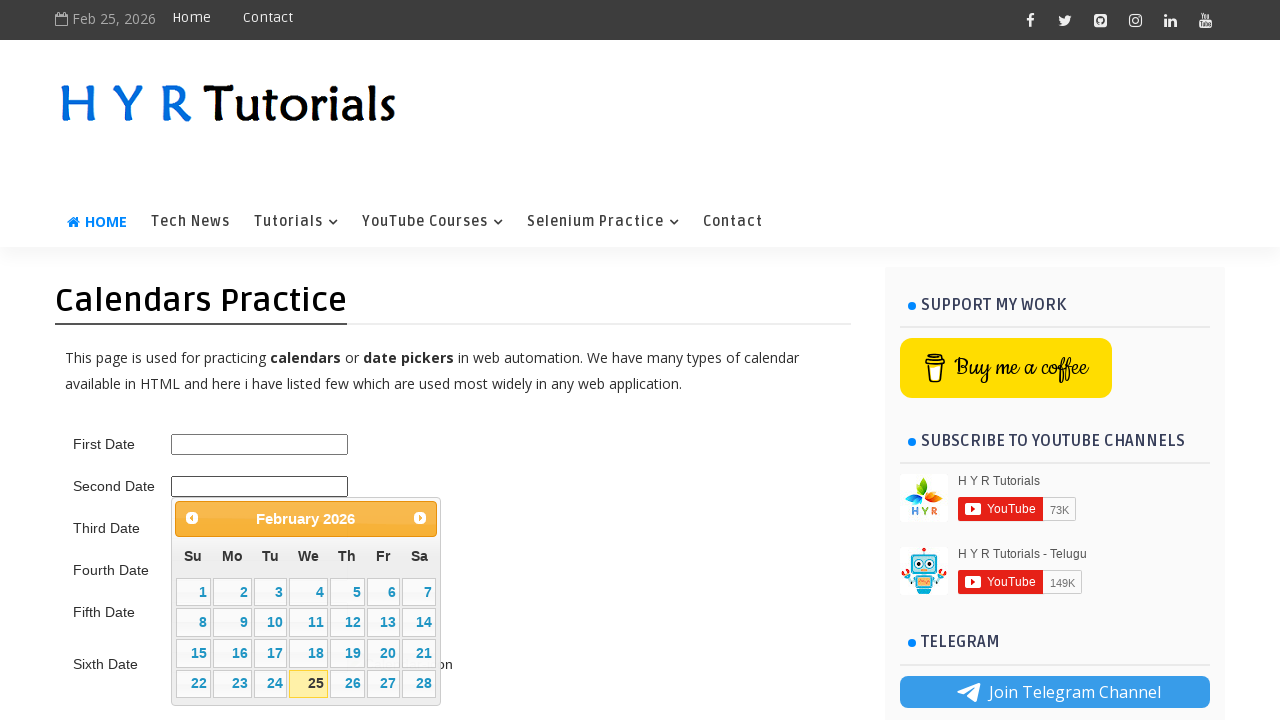

Retrieved current calendar state
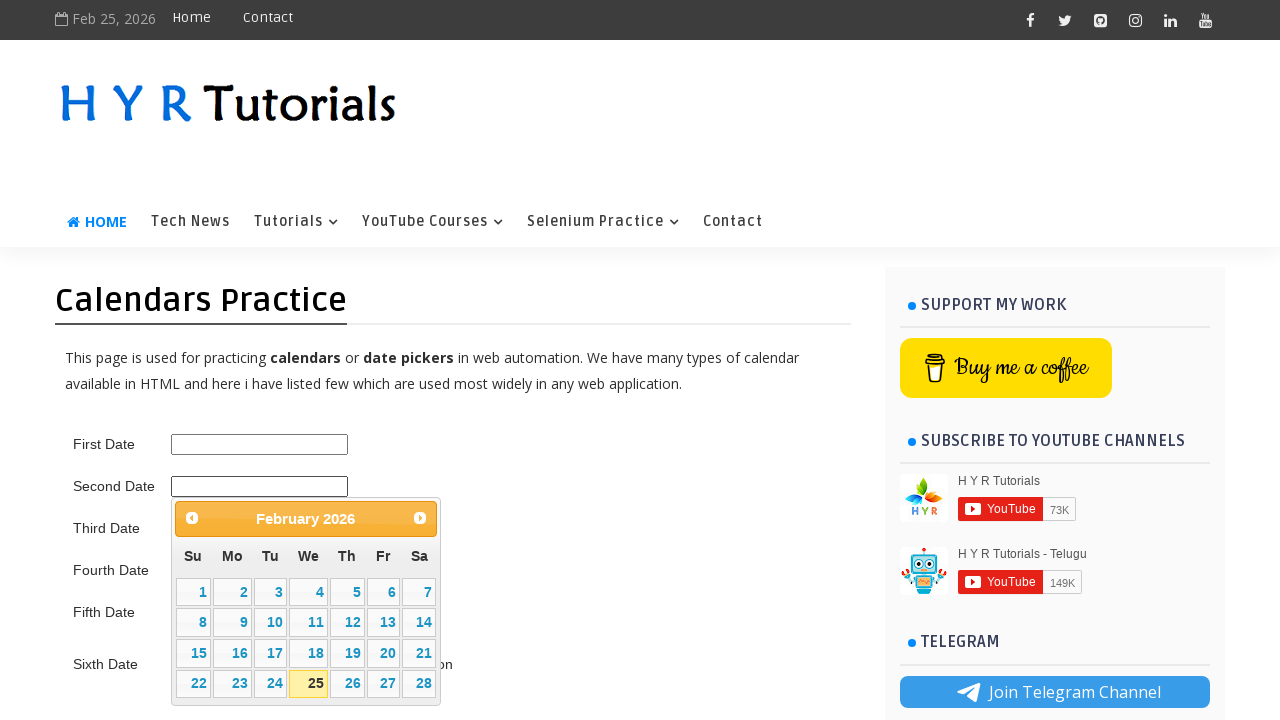

Clicked previous button to navigate to earlier month at (192, 518) on .ui-datepicker-prev
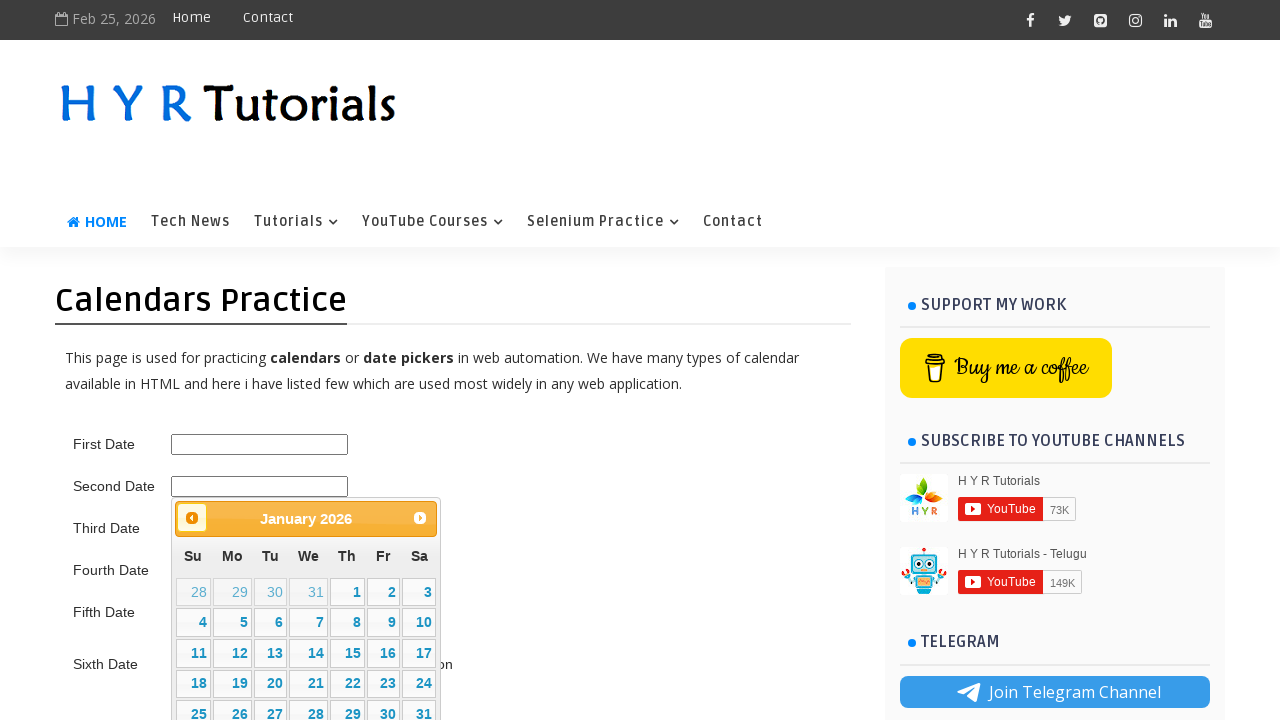

Clicked previous button to navigate to earlier month at (192, 518) on .ui-datepicker-prev
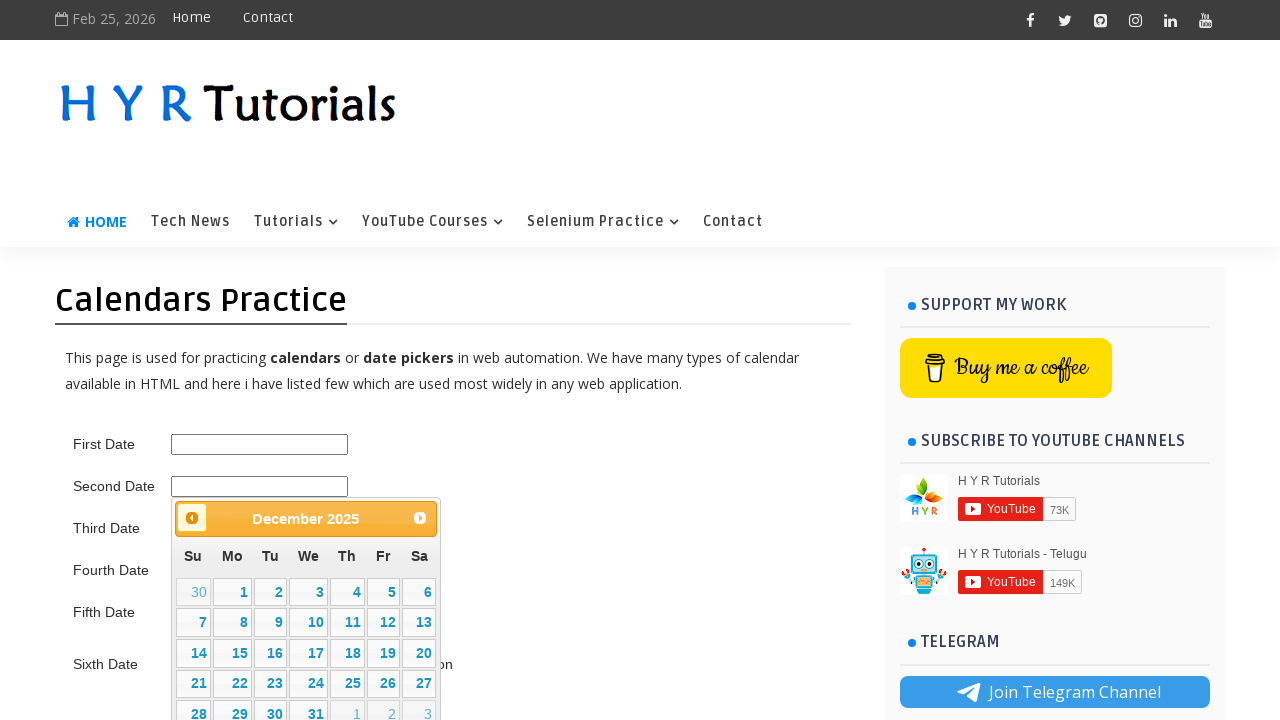

Clicked previous button to navigate to earlier month at (192, 518) on .ui-datepicker-prev
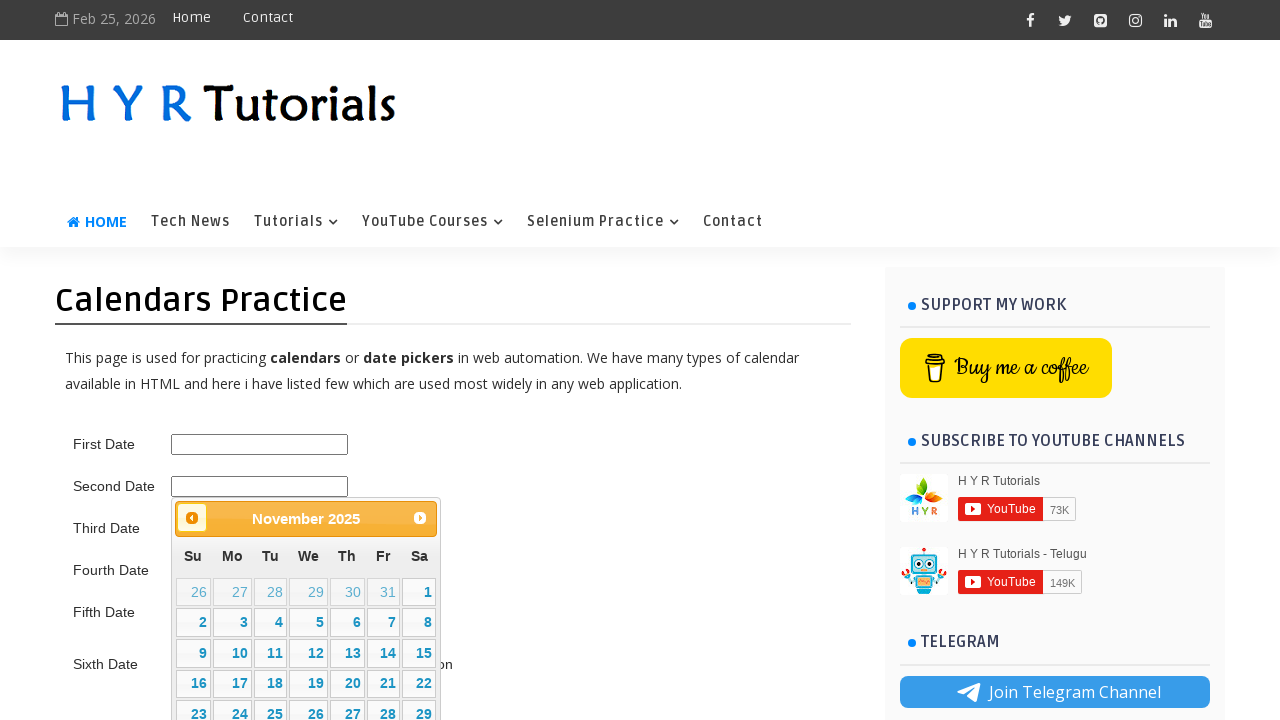

Selected target day 15 from calendar at (419, 653) on //table[@class='ui-datepicker-calendar']//td[not(contains(@class,'ui-datepicker-
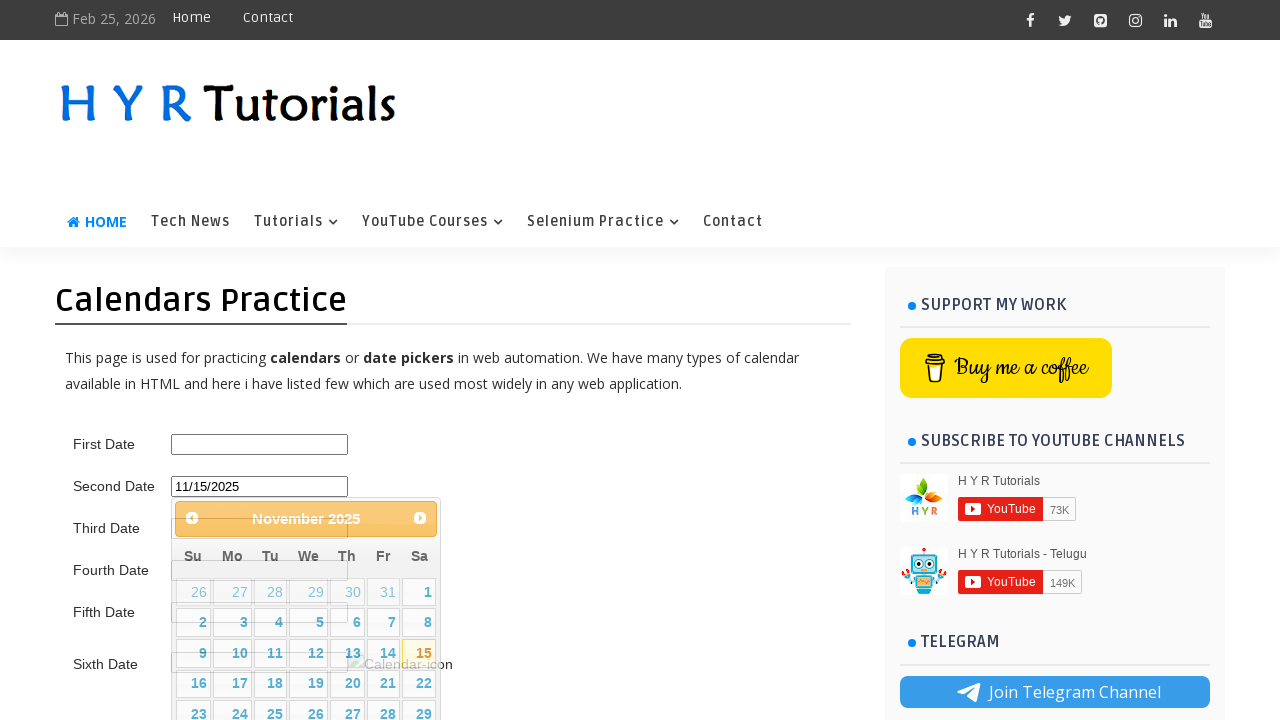

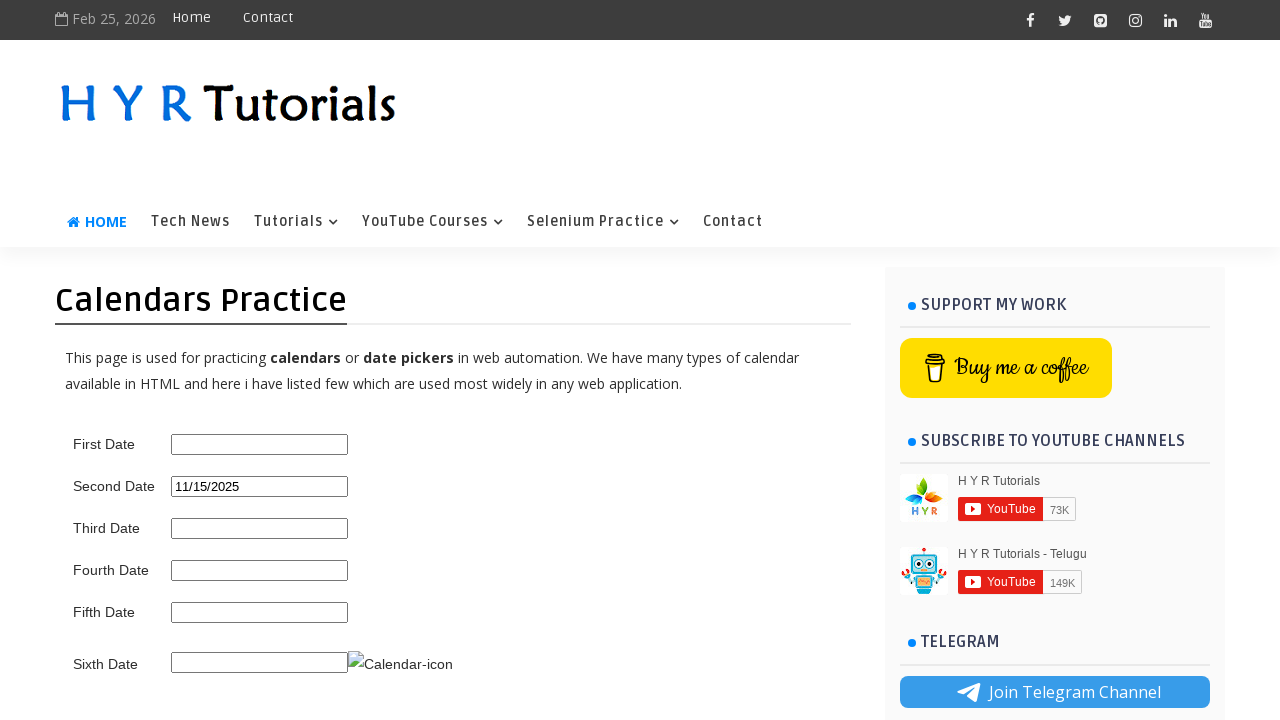